Navigates to Coursera homepage and verifies that footer sections with links are present on the page

Starting URL: https://www.coursera.org/

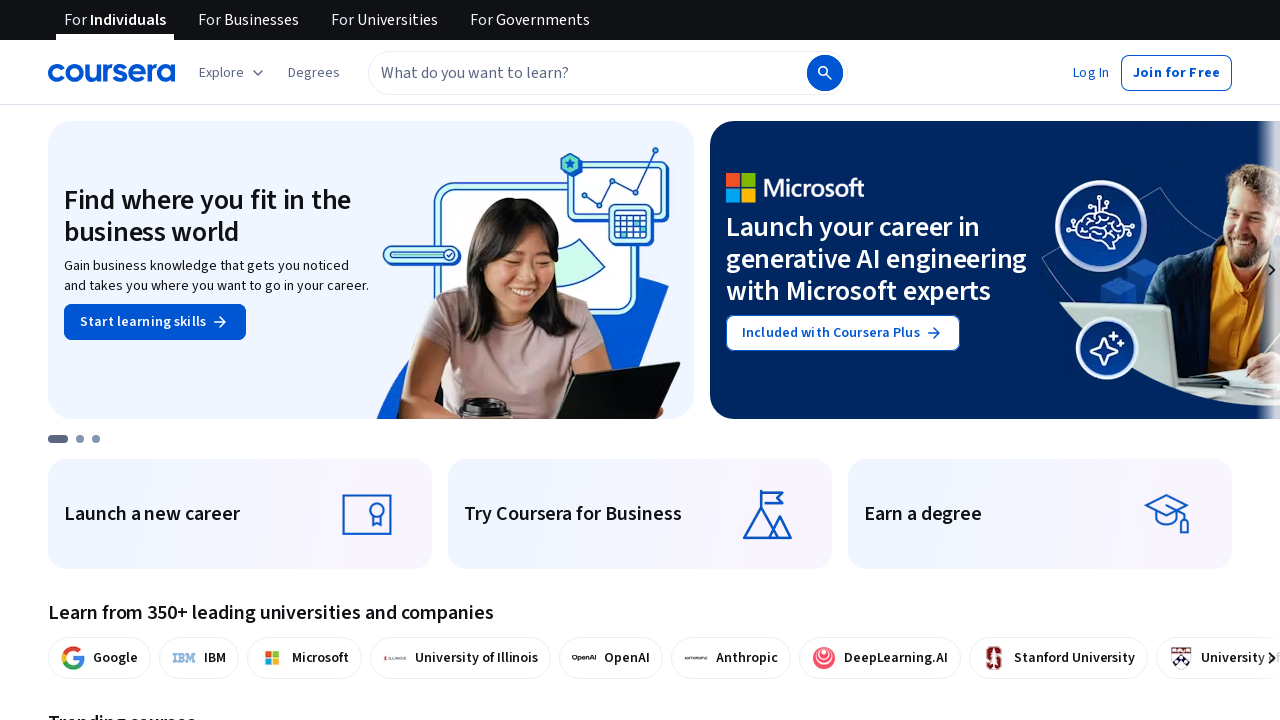

Navigated to Coursera homepage
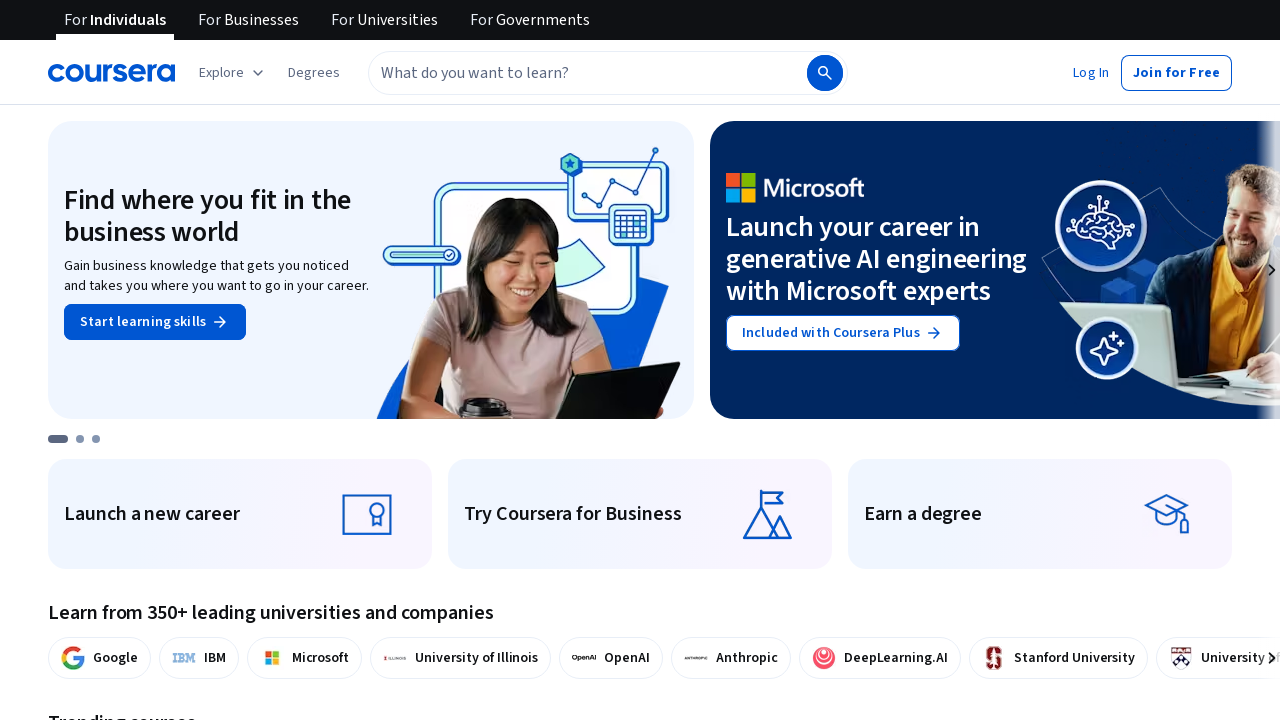

Footer sections loaded on the page
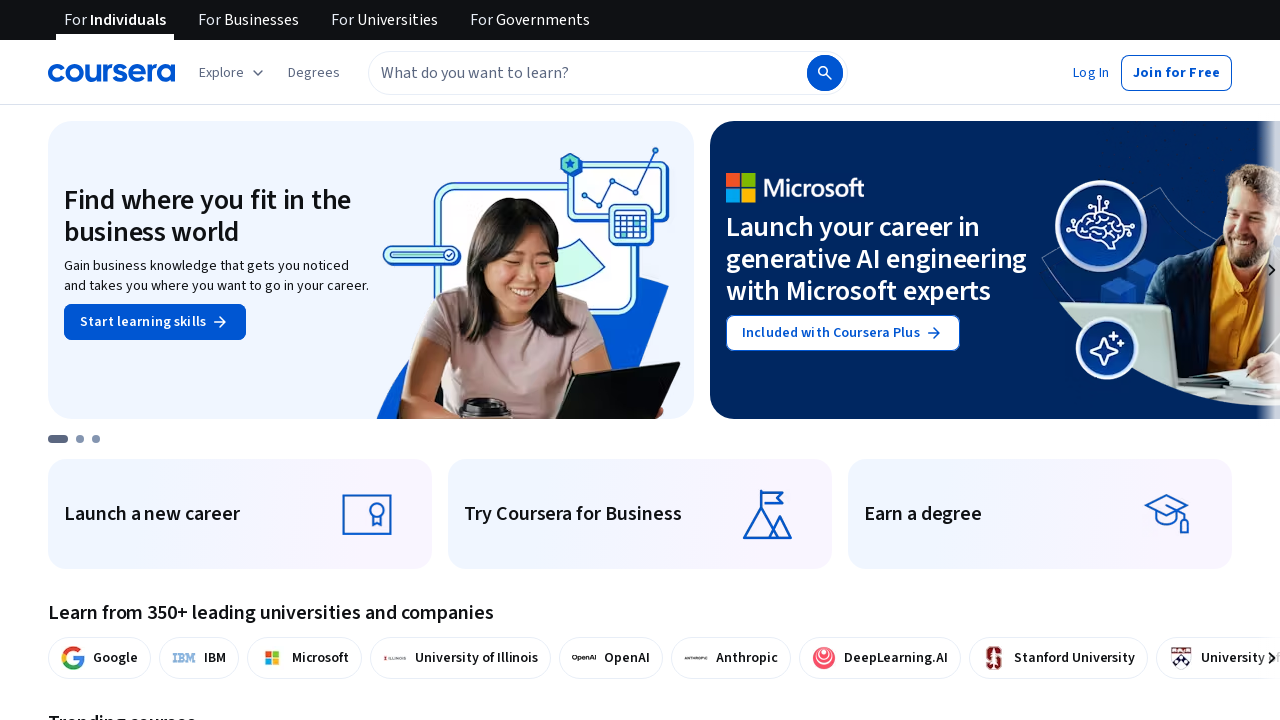

Verified that footer sections with links are present on the page
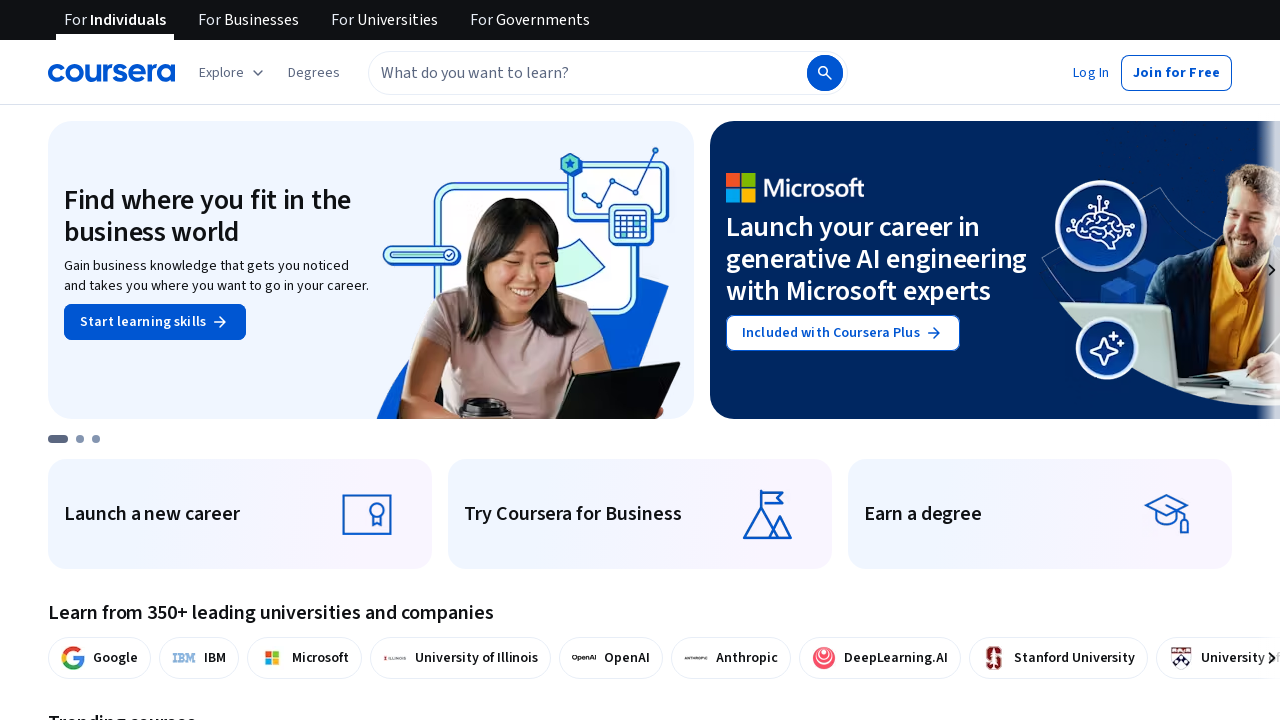

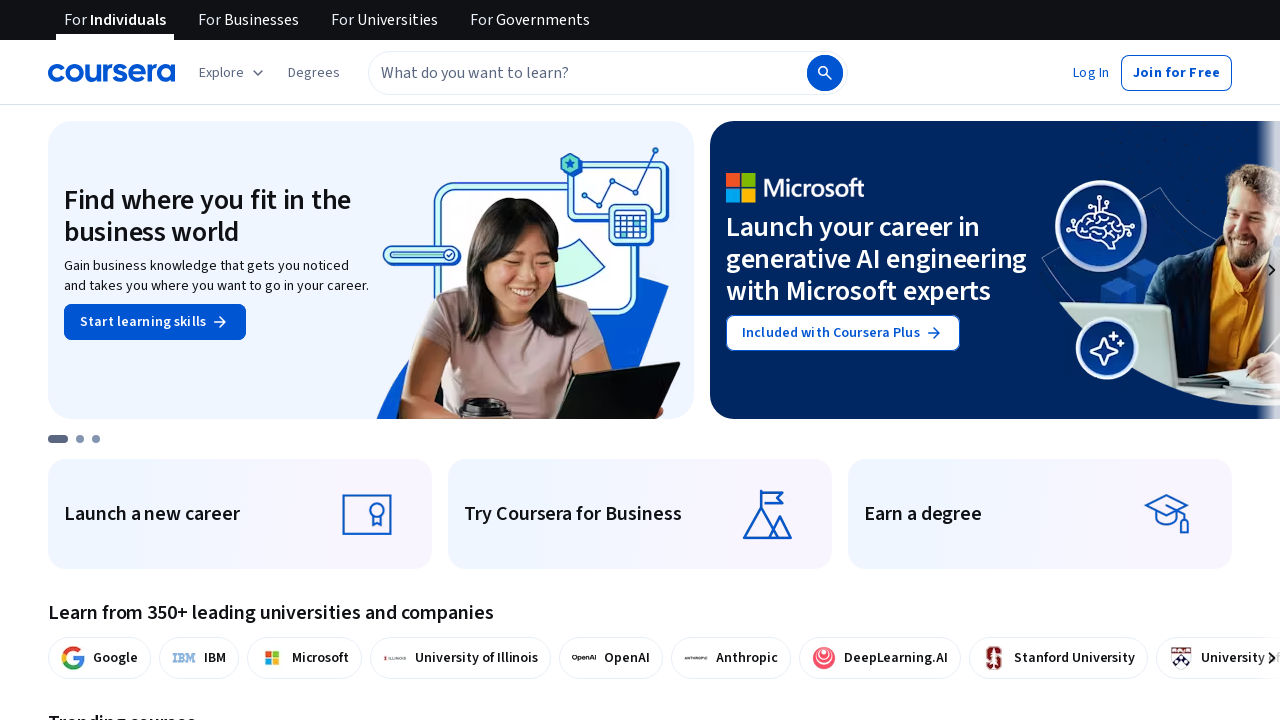